Tests form submission by extracting a value from an element's attribute, calculating a mathematical result using logarithm and sine functions, filling the answer field, selecting checkbox and radio button options, and submitting the form.

Starting URL: http://suninjuly.github.io/get_attribute.html

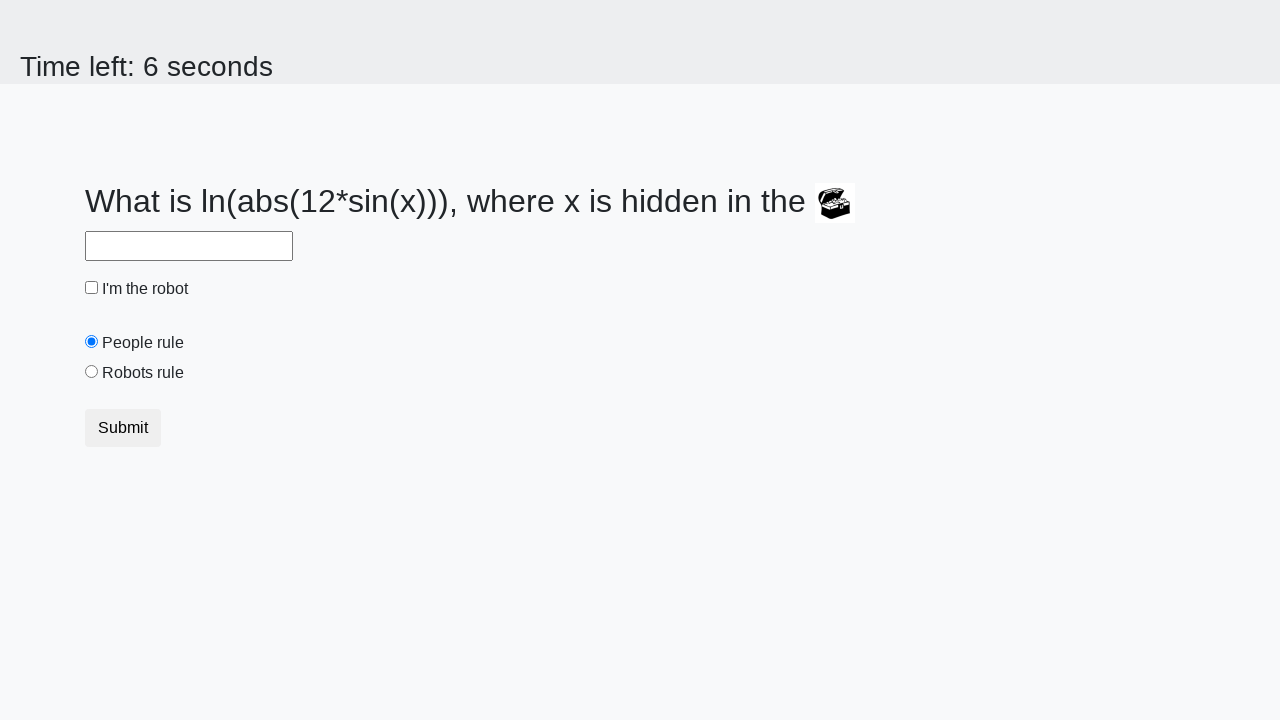

Located treasure element with valuex attribute
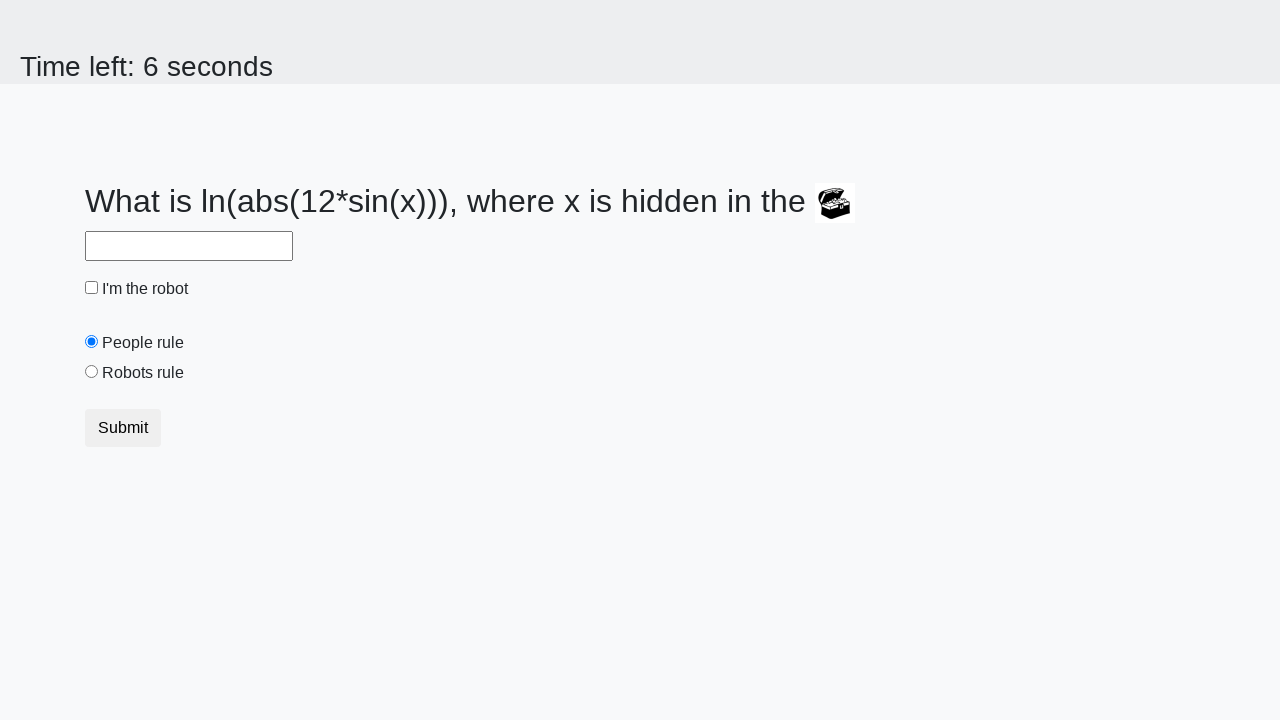

Extracted valuex attribute from treasure element: 54
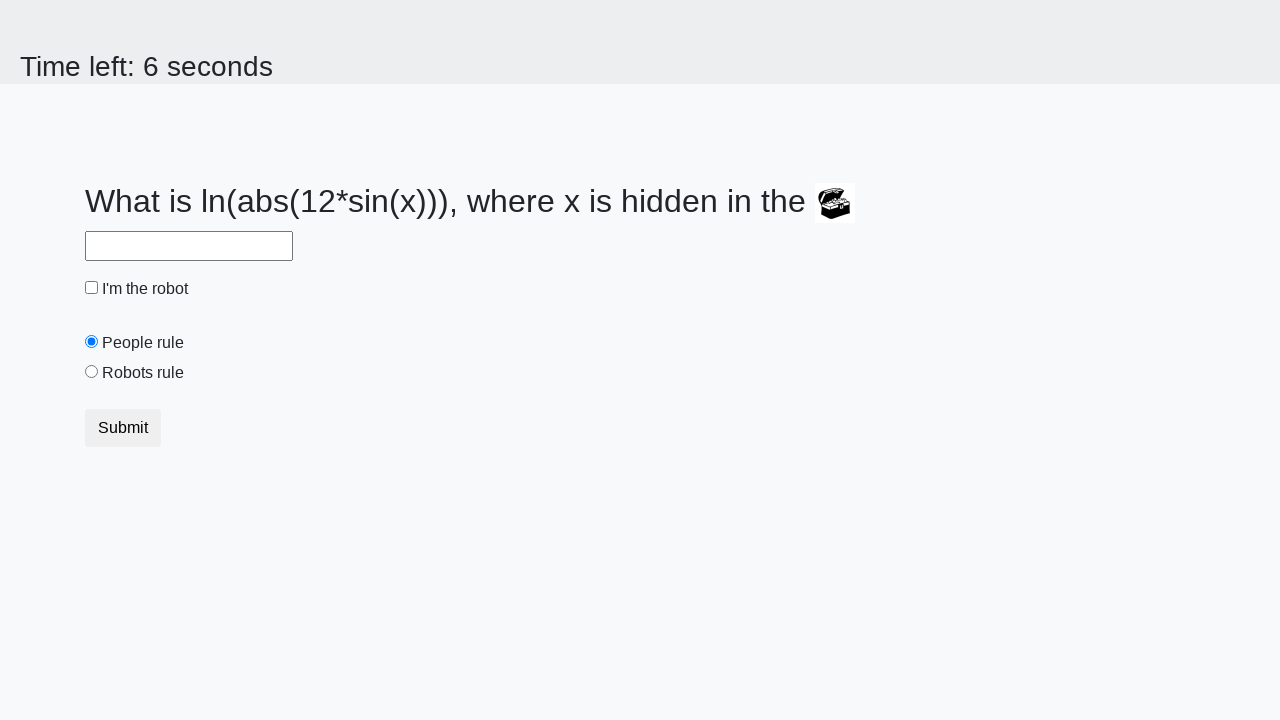

Calculated answer using logarithm and sine functions: 1.902923400379627
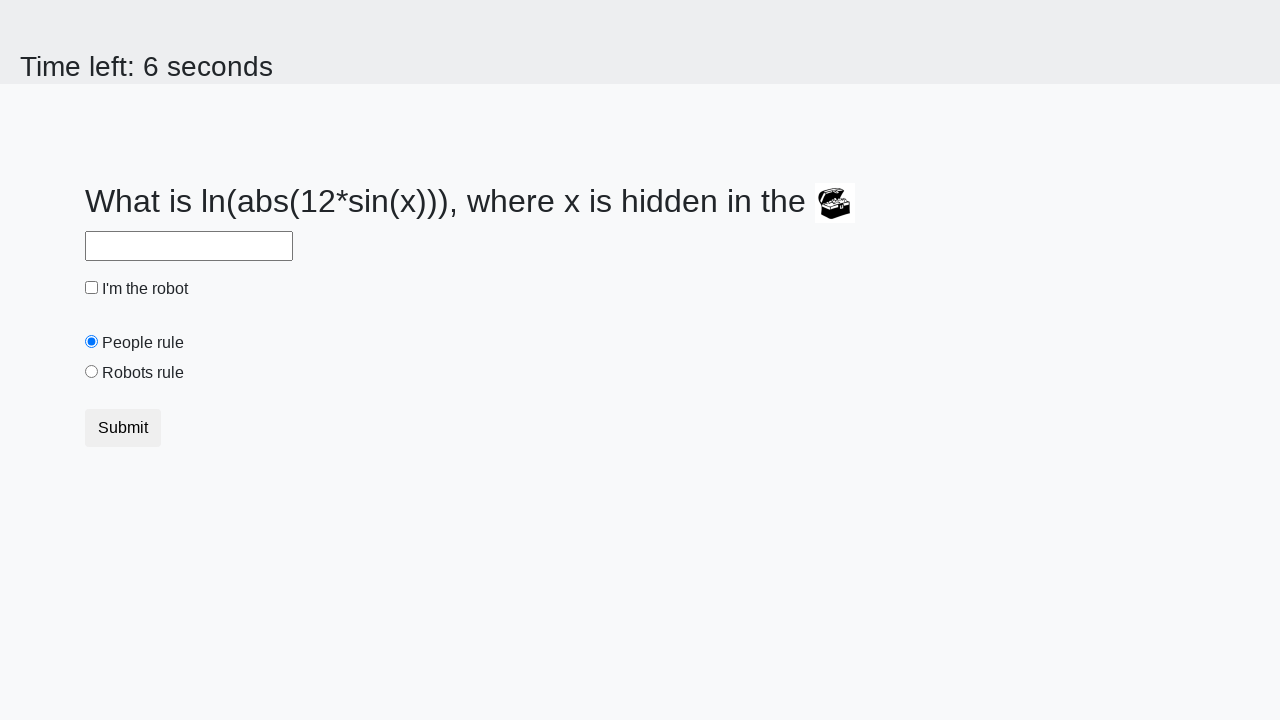

Filled answer field with calculated value: 1.902923400379627 on #answer
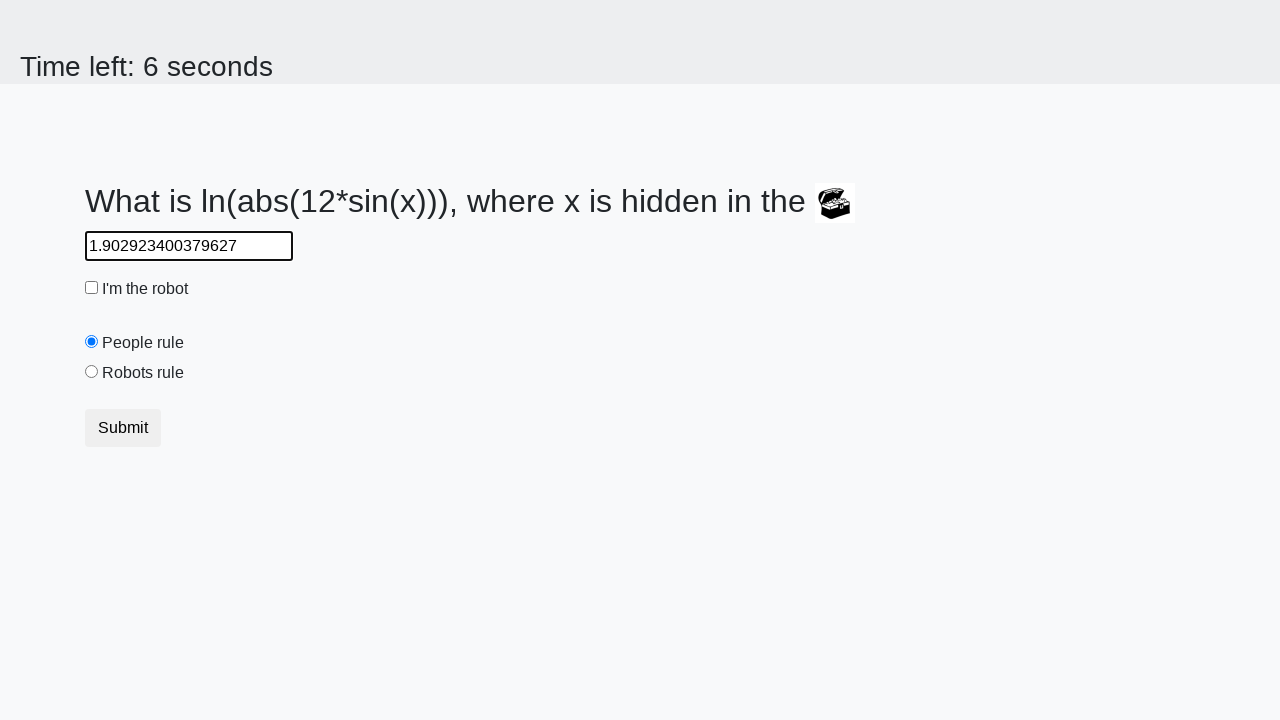

Clicked robot checkbox at (92, 288) on #robotCheckbox
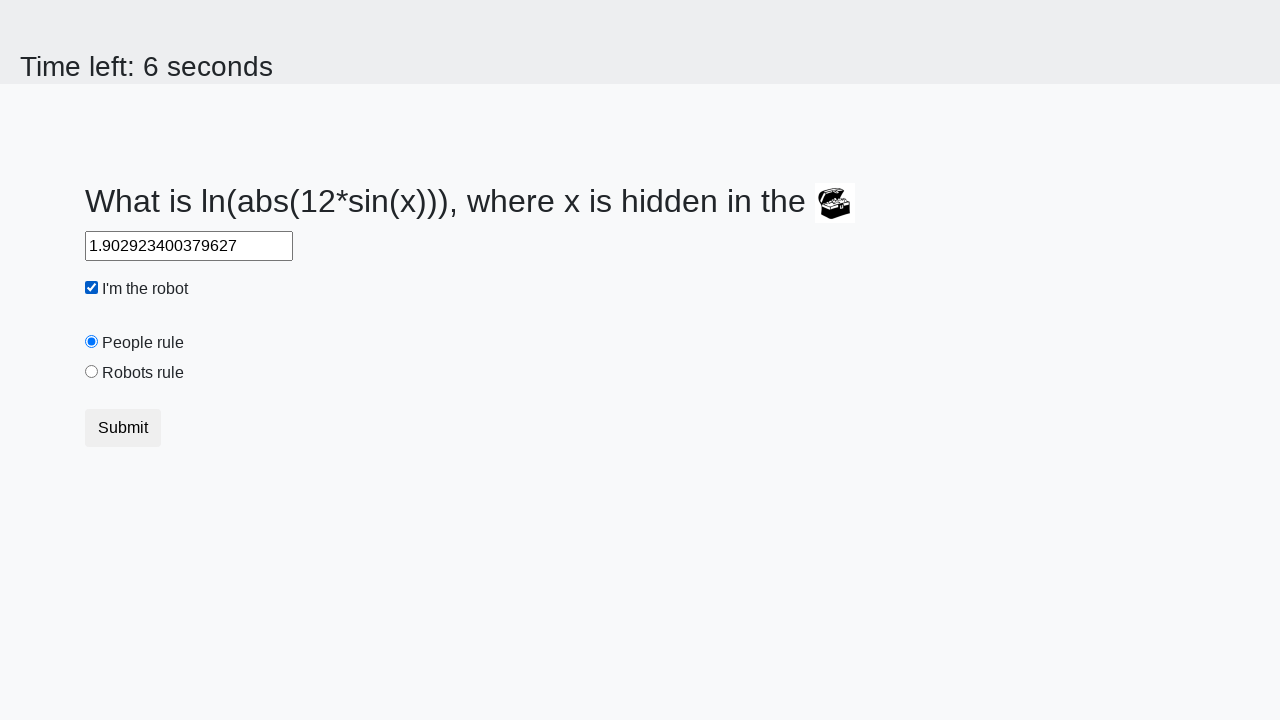

Selected robots rule radio button at (92, 372) on #robotsRule
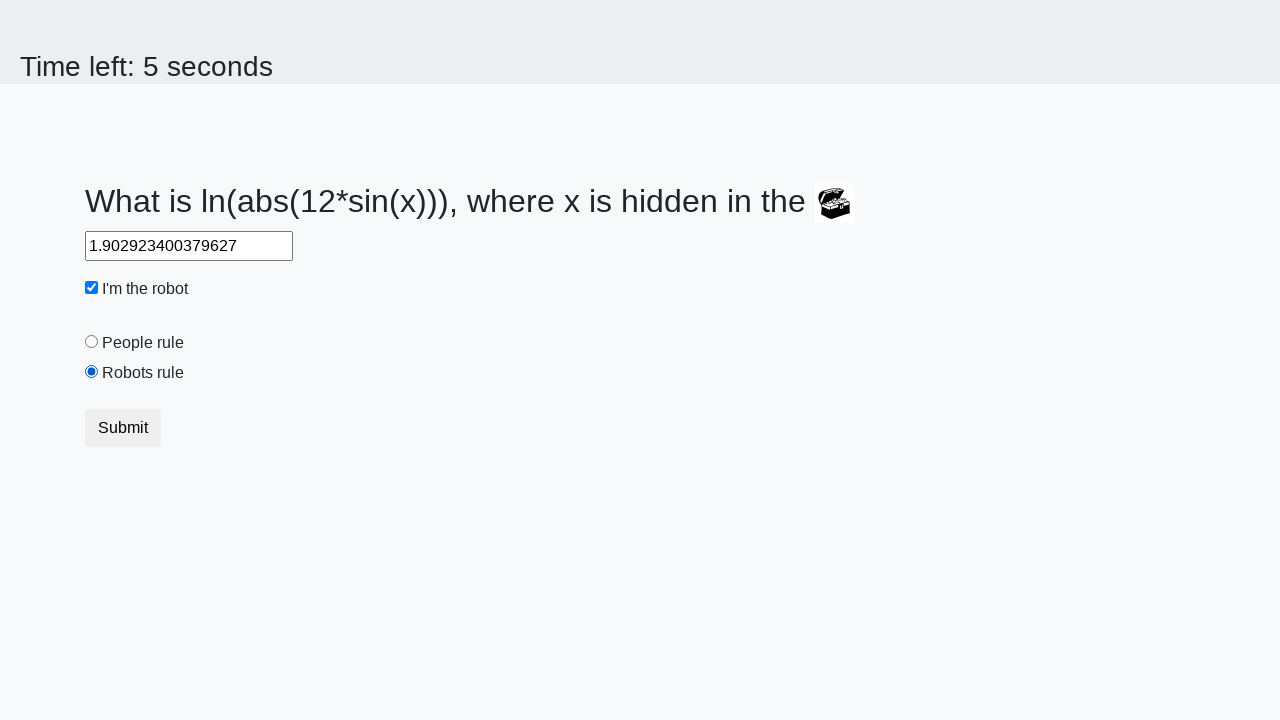

Clicked form submission button at (123, 428) on .btn.btn-default
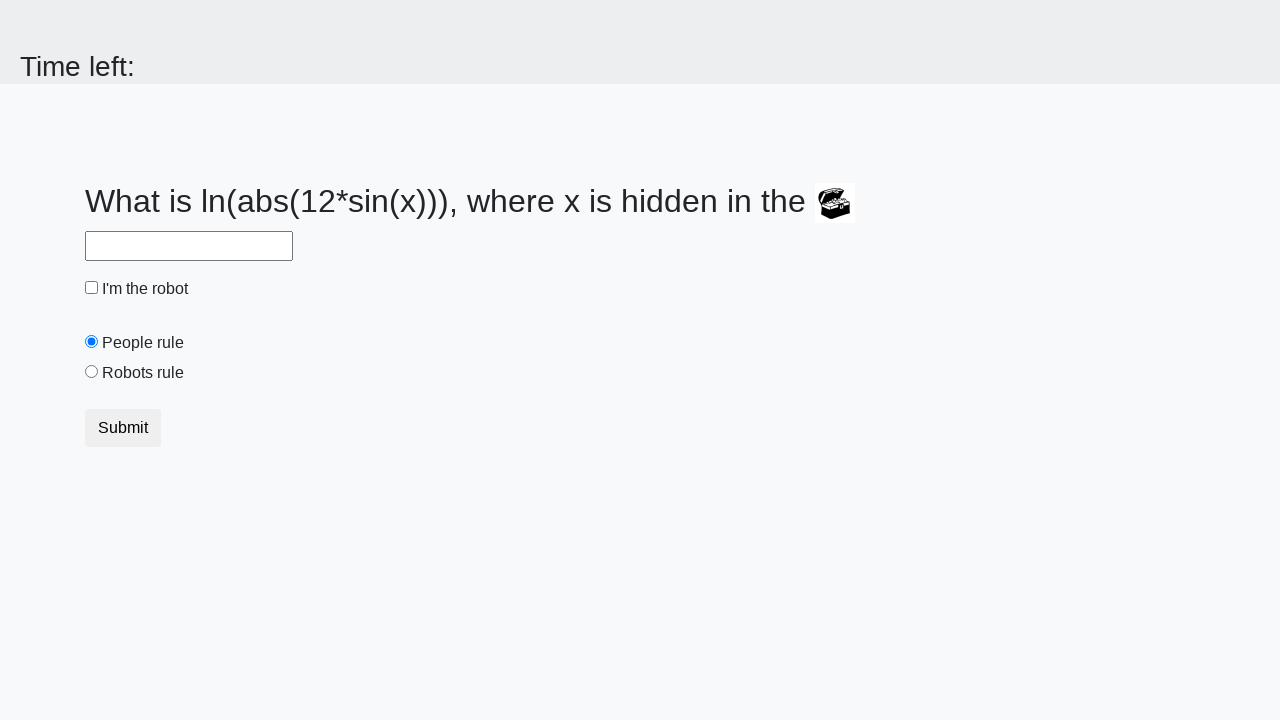

Waited for page response after form submission
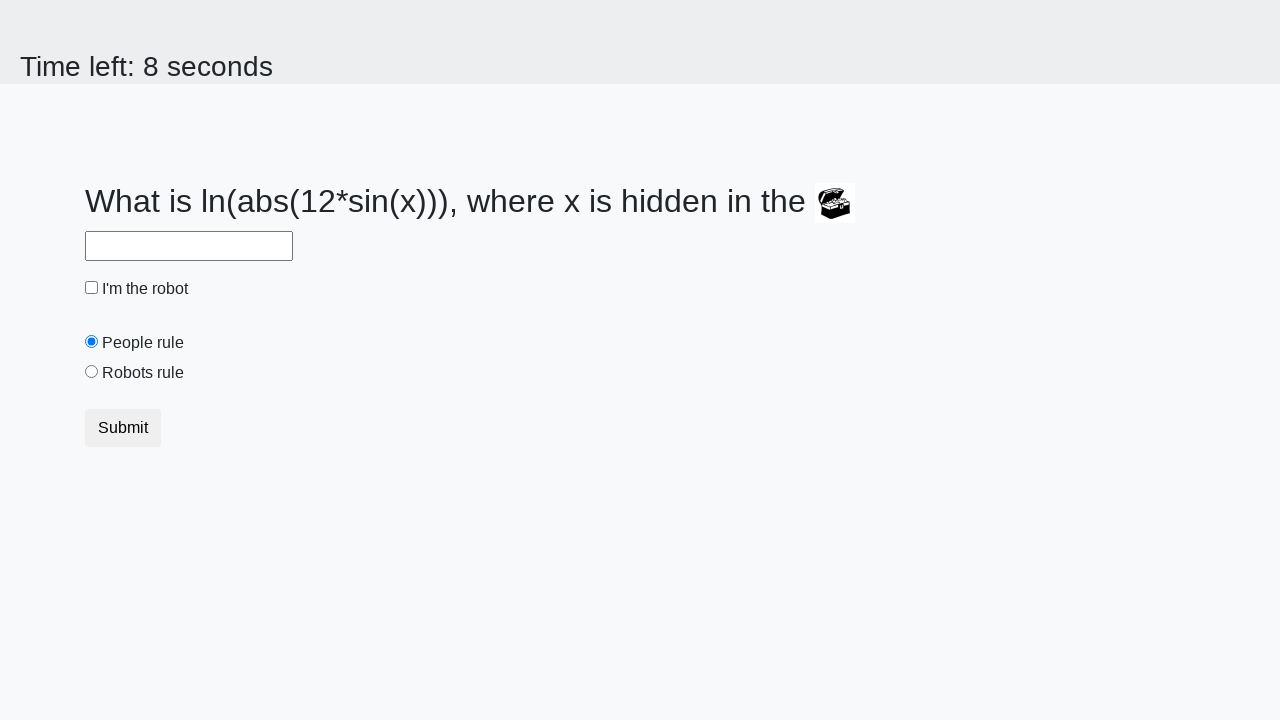

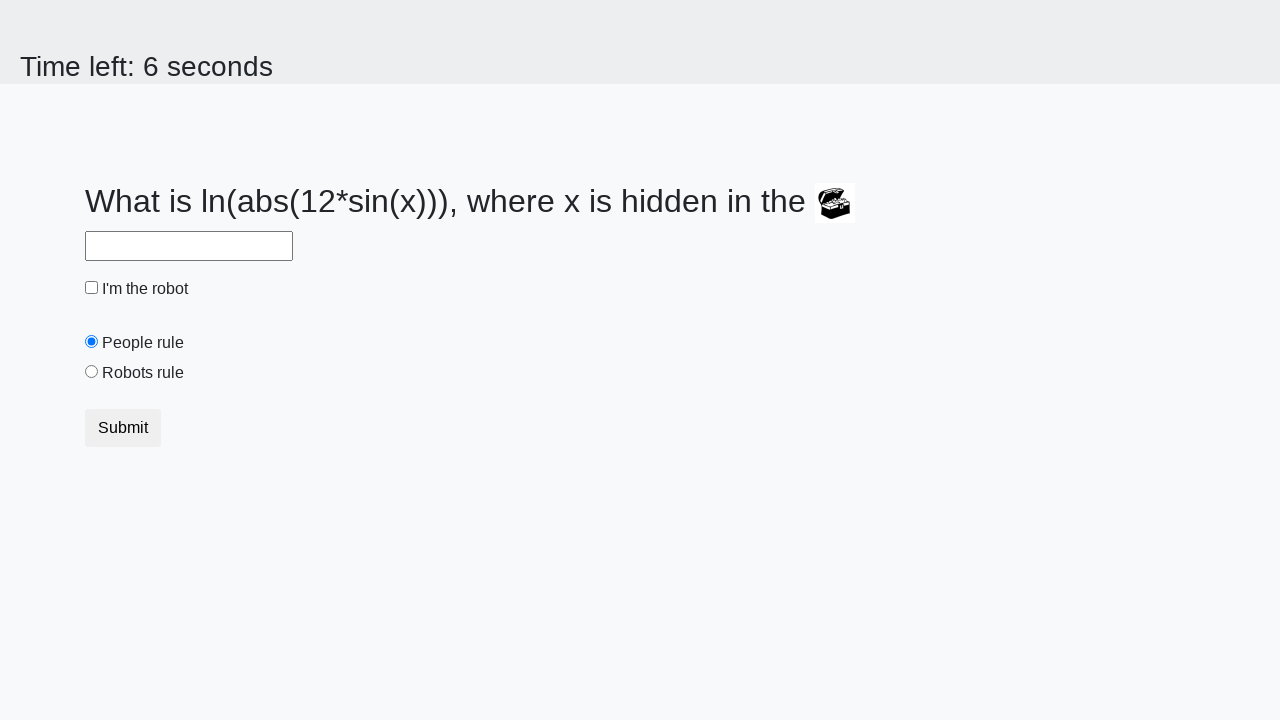